Tests navigation to Browse Languages section and verifies languages starting with numbers (0-9)

Starting URL: http://www.99-bottles-of-beer.net/

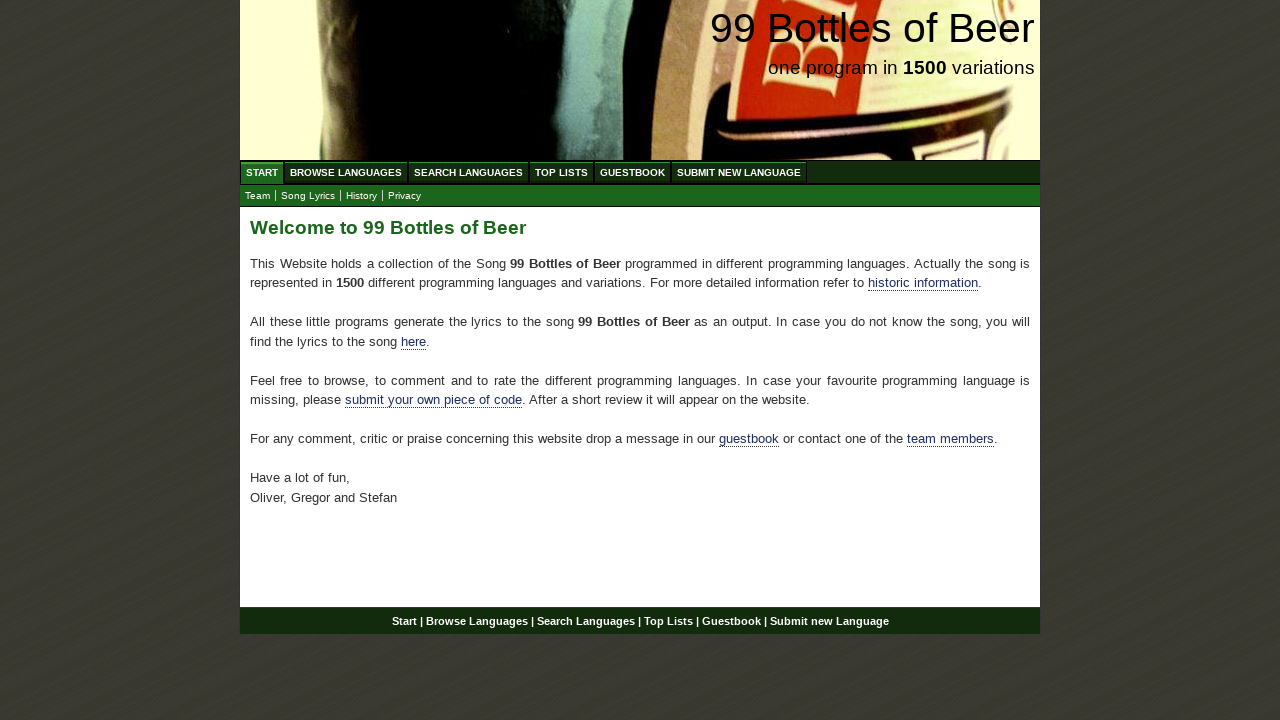

Clicked on Browse Languages menu item at (346, 172) on xpath=//ul[@id='menu']/li/a[@href='/abc.html']
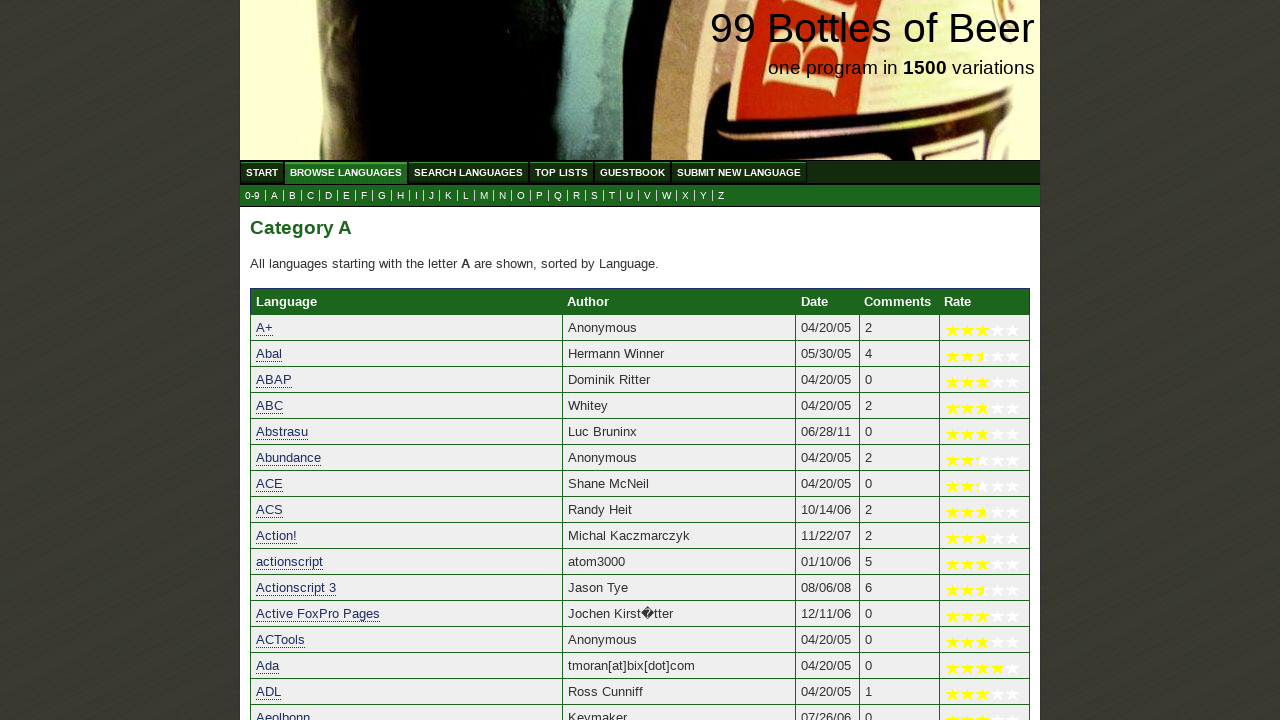

Clicked on 0-9 submenu to view languages starting with numbers at (252, 196) on xpath=//ul[@id='submenu']/li/a[@href='0.html']
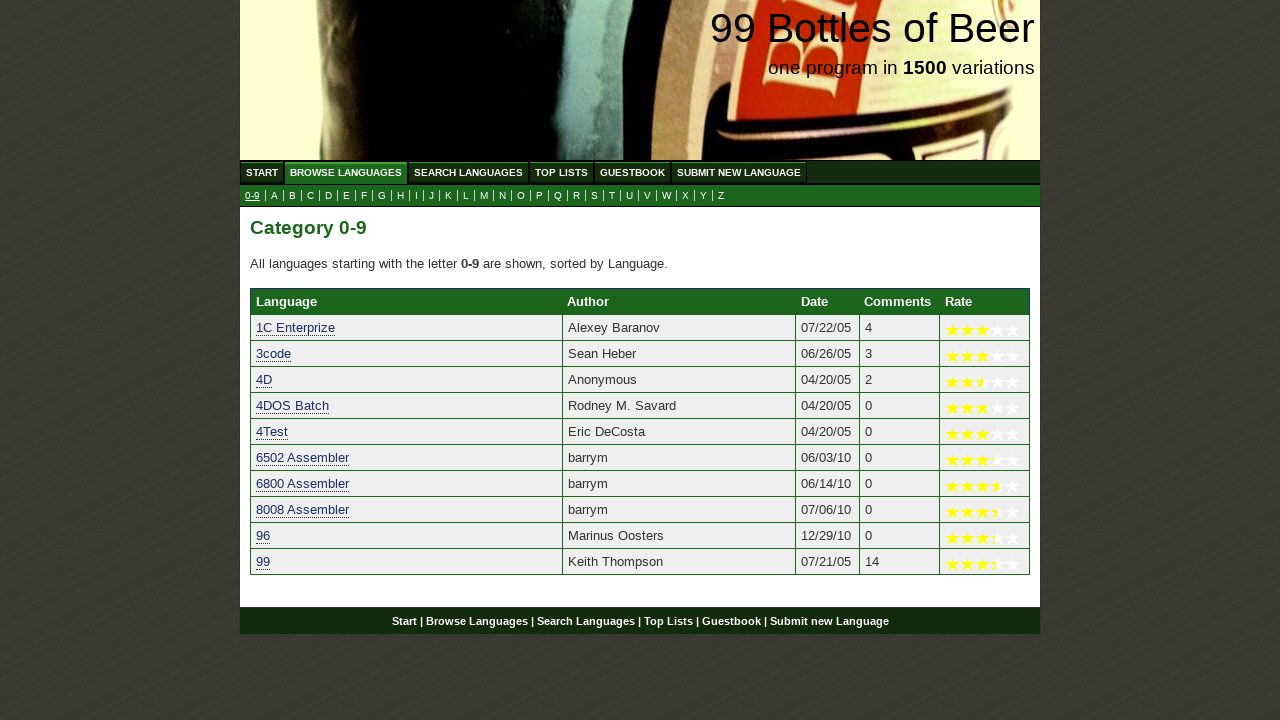

Languages table loaded with entries starting with numbers (0-9)
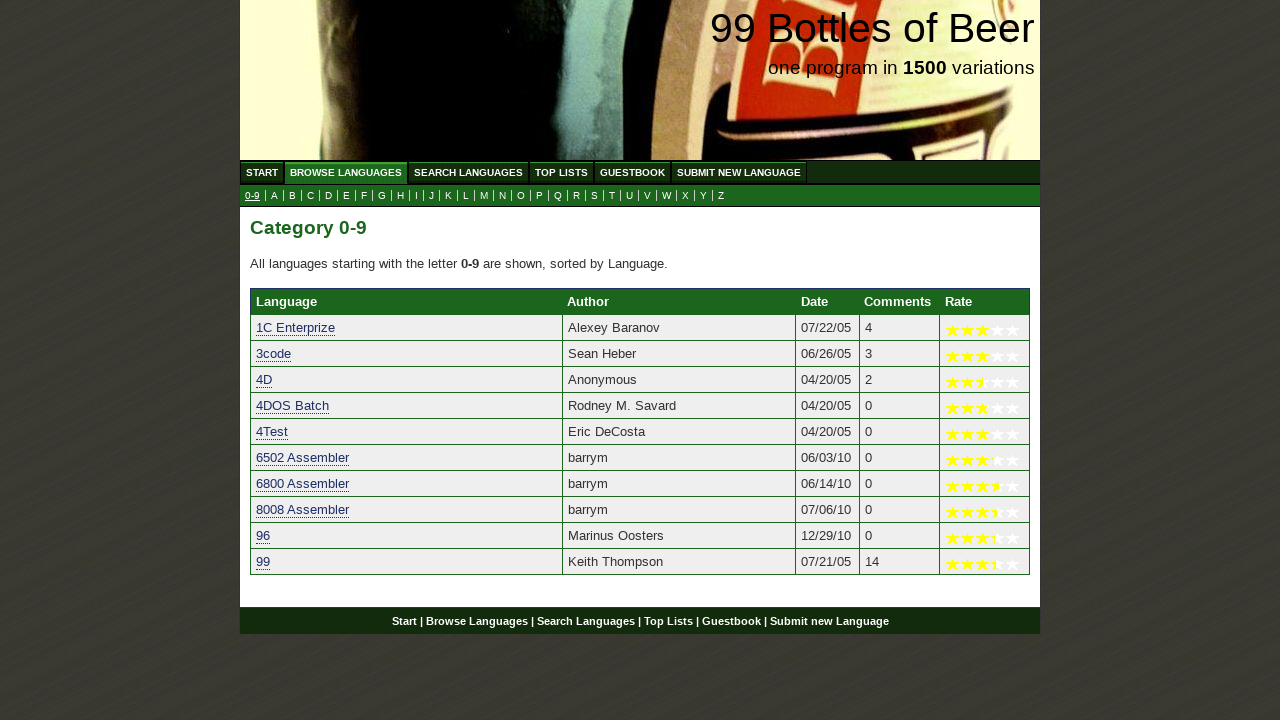

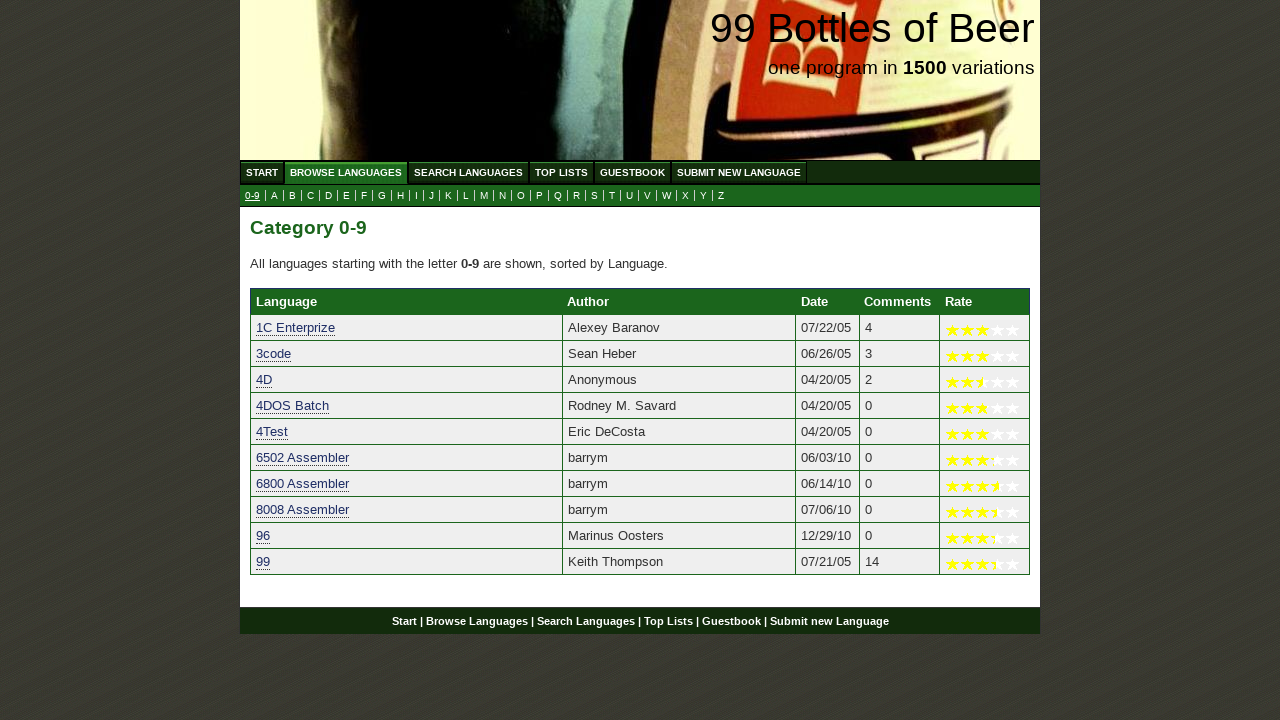